Tests conditional selection of specific checkboxes and radio buttons based on their values

Starting URL: https://automationfc.github.io/multiple-fields/

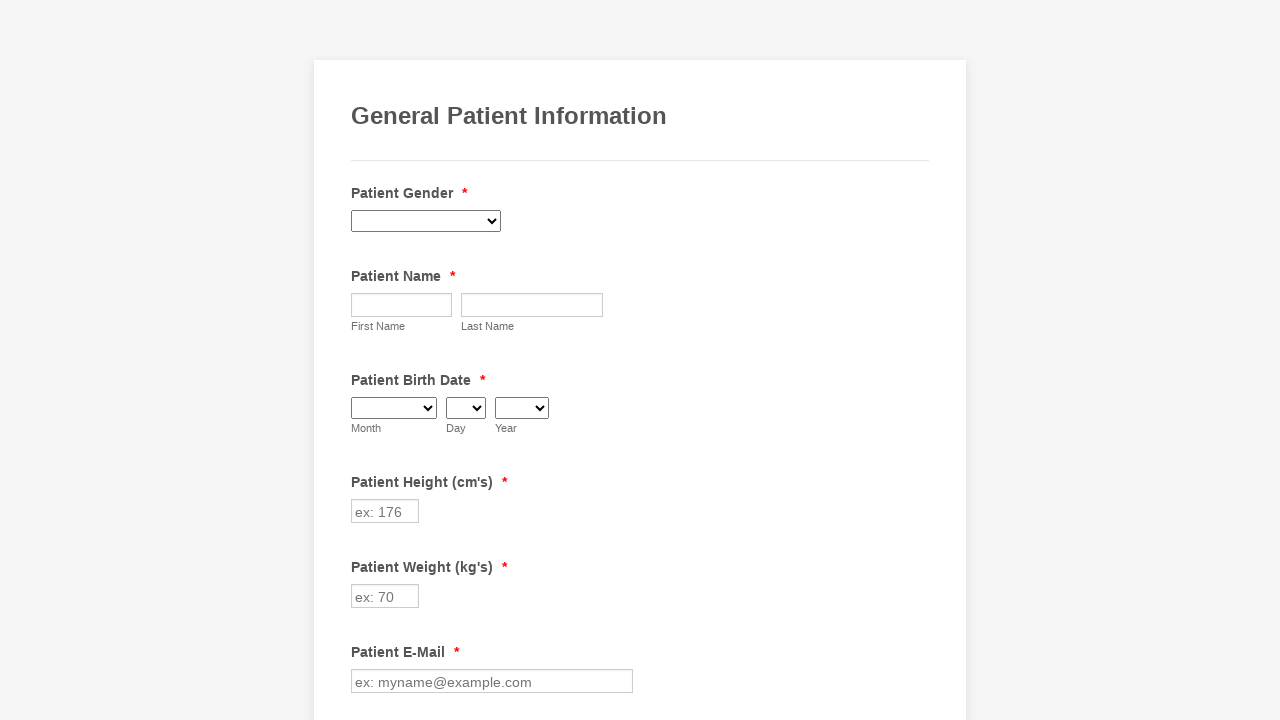

Navigated to form page with multiple fields
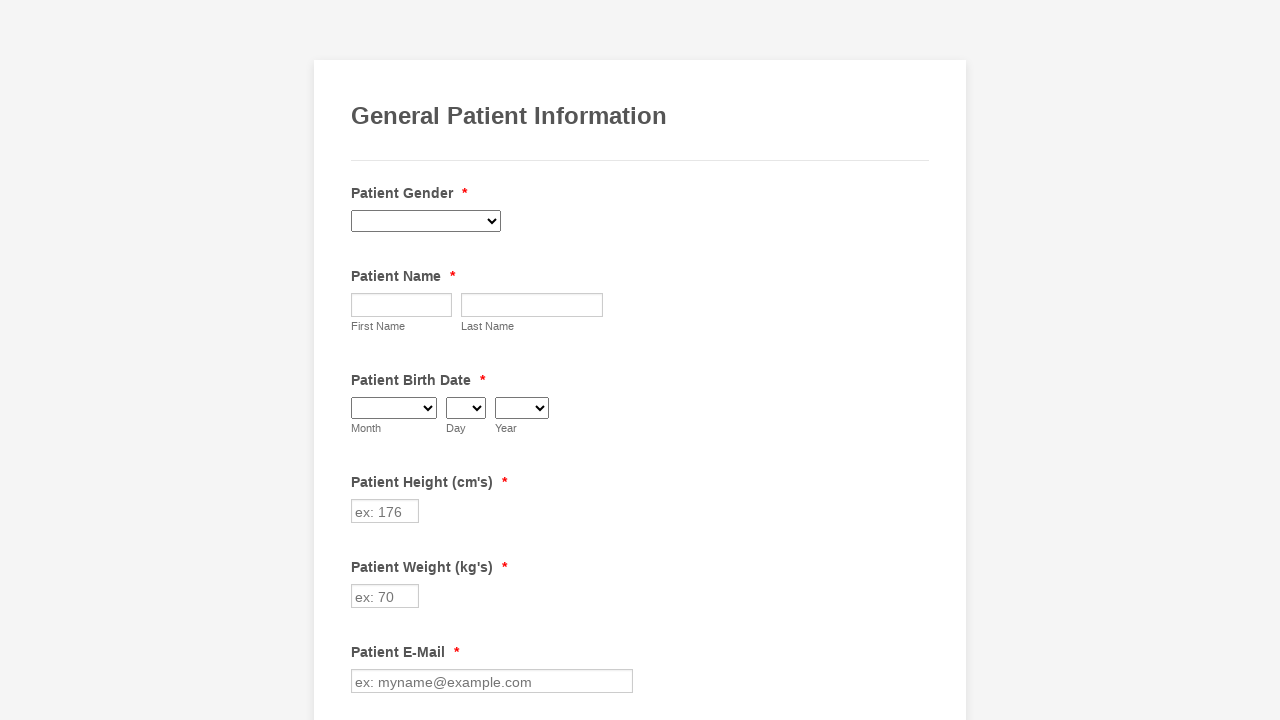

Located all checkbox elements on the form
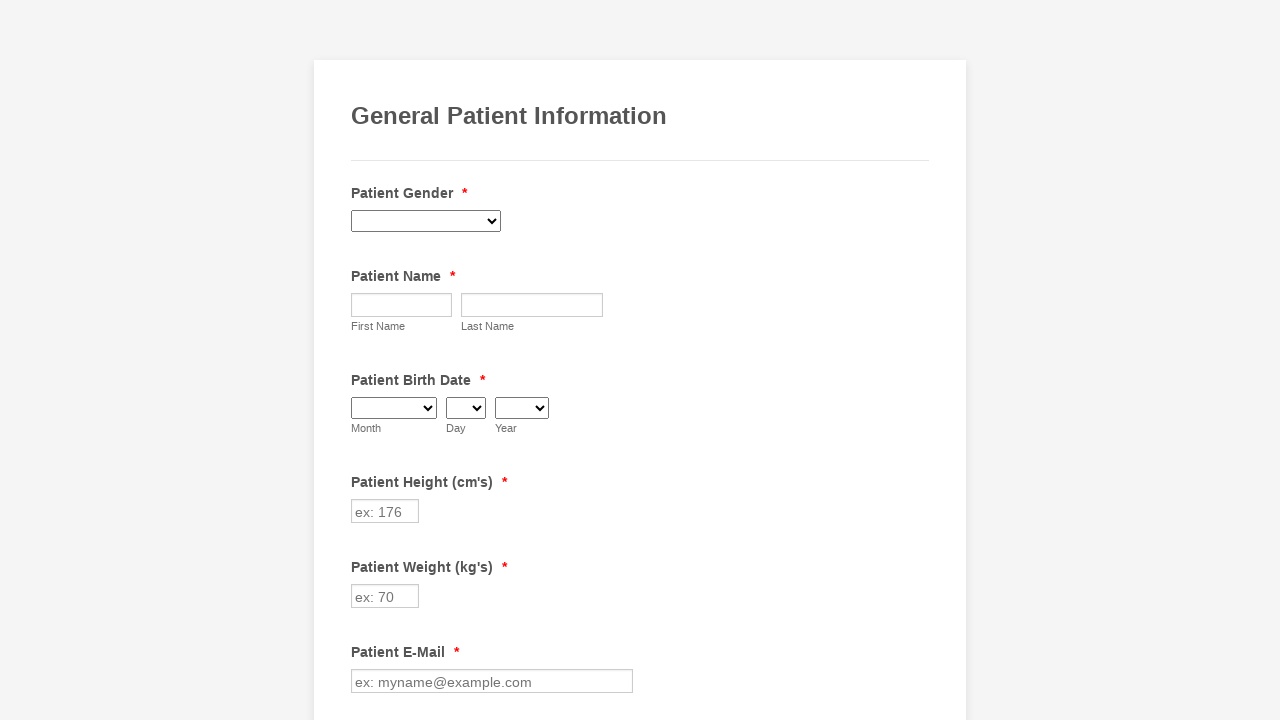

Clicked Gallstones checkbox to select it at (362, 360) on div.form-single-column input.form-checkbox >> nth=9
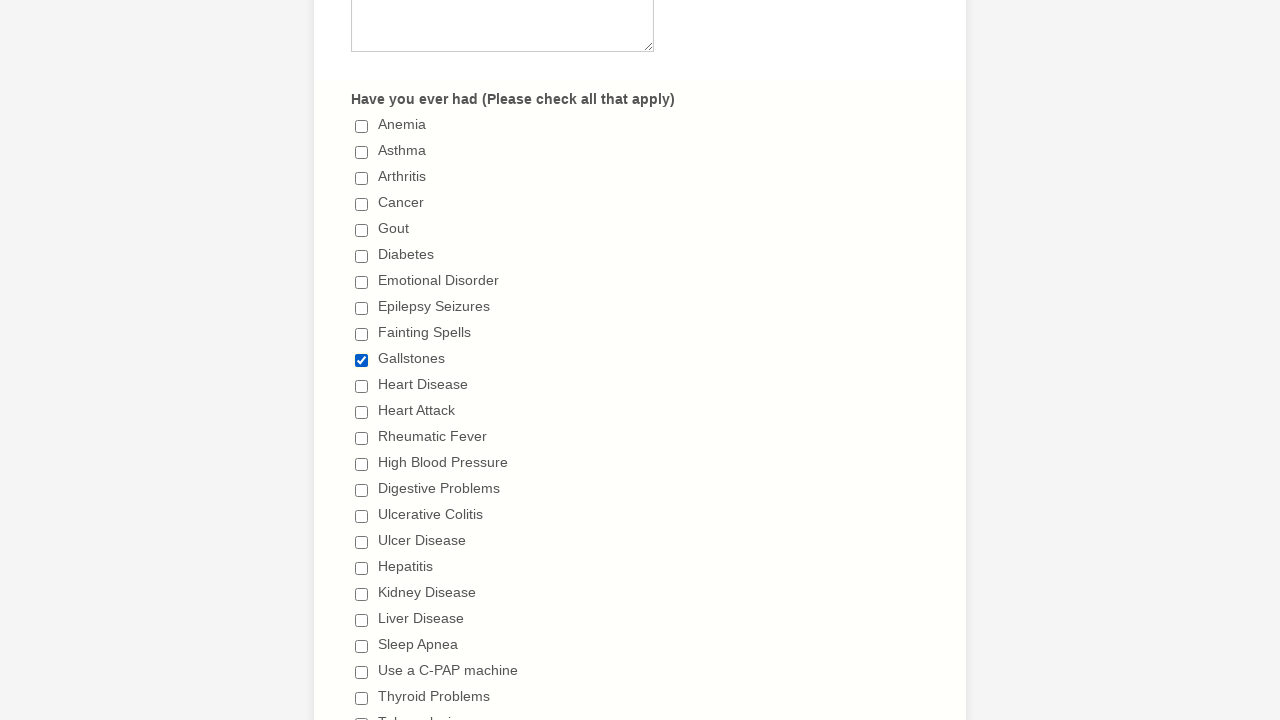

Verified Gallstones checkbox is selected
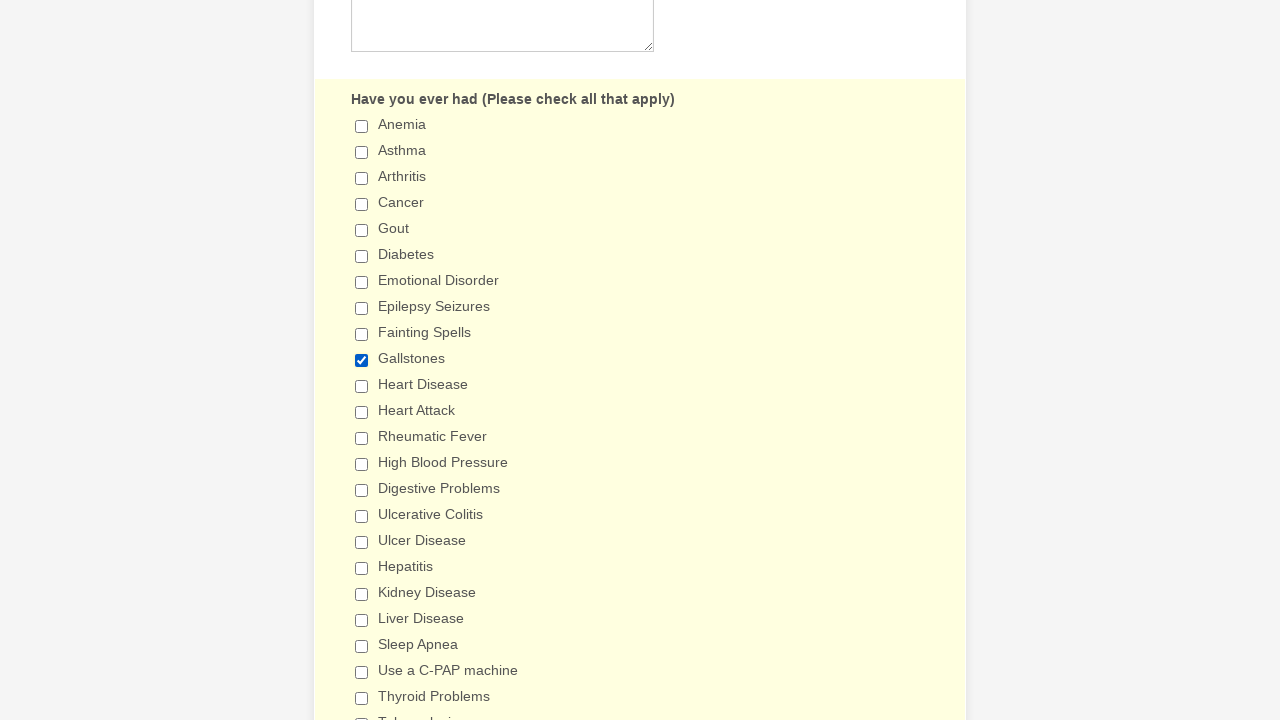

Located all Exercise radio button elements
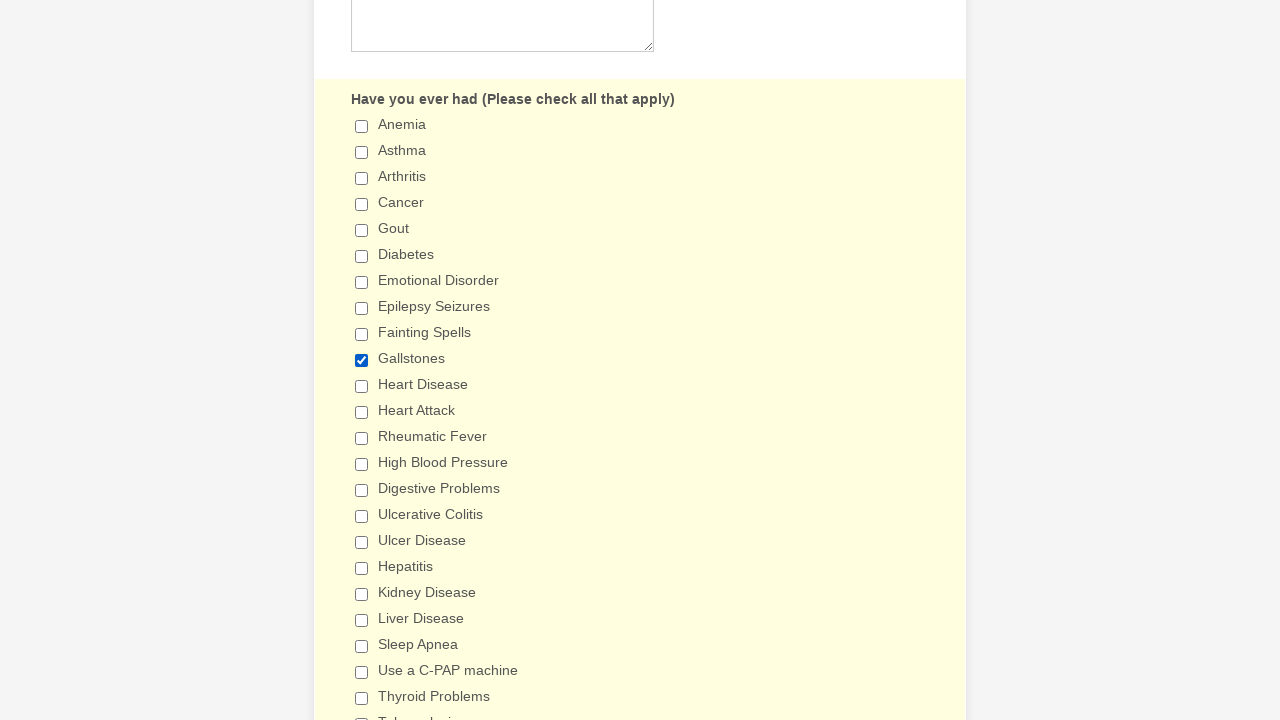

Clicked '3-4 days' radio button for Exercise frequency at (362, 361) on xpath=//label[contains(text(),'Exercise')]//following-sibling::div//input[@type=
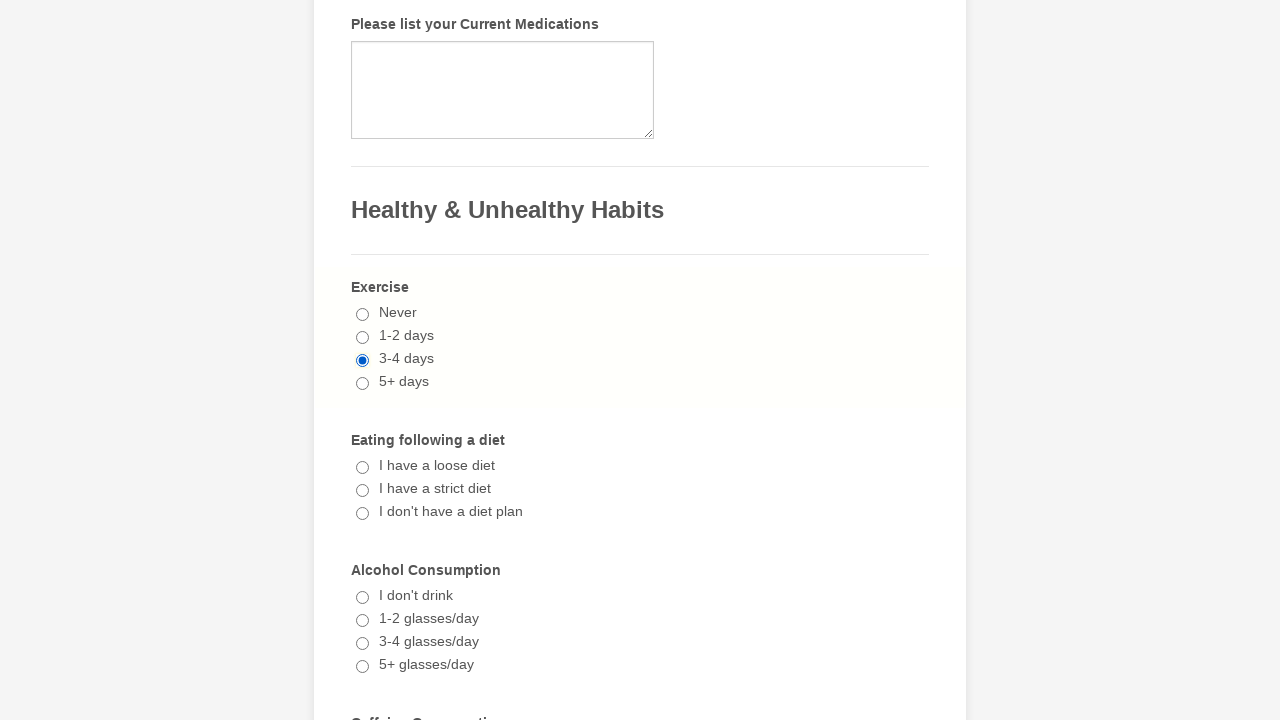

Verified '3-4 days' radio button is selected for Exercise
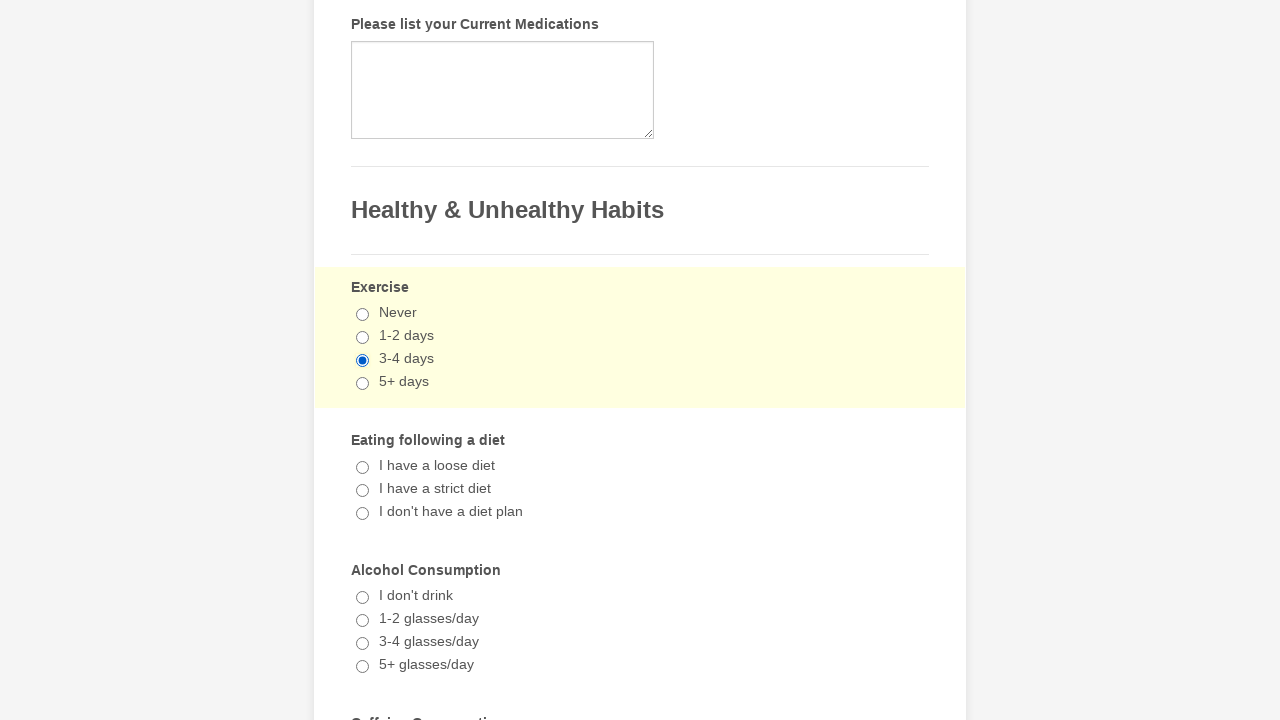

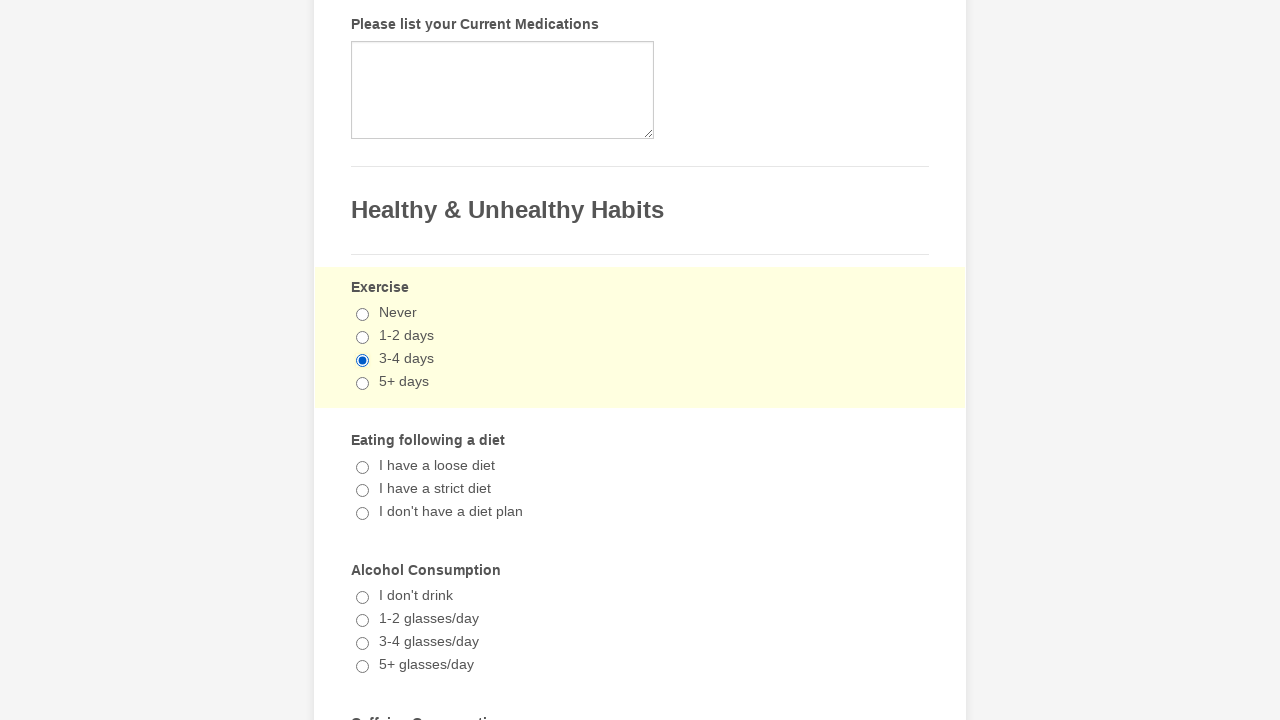